Tests the add/remove elements functionality by clicking the add button and verifying a delete button appears

Starting URL: http://the-internet.herokuapp.com/add_remove_elements/

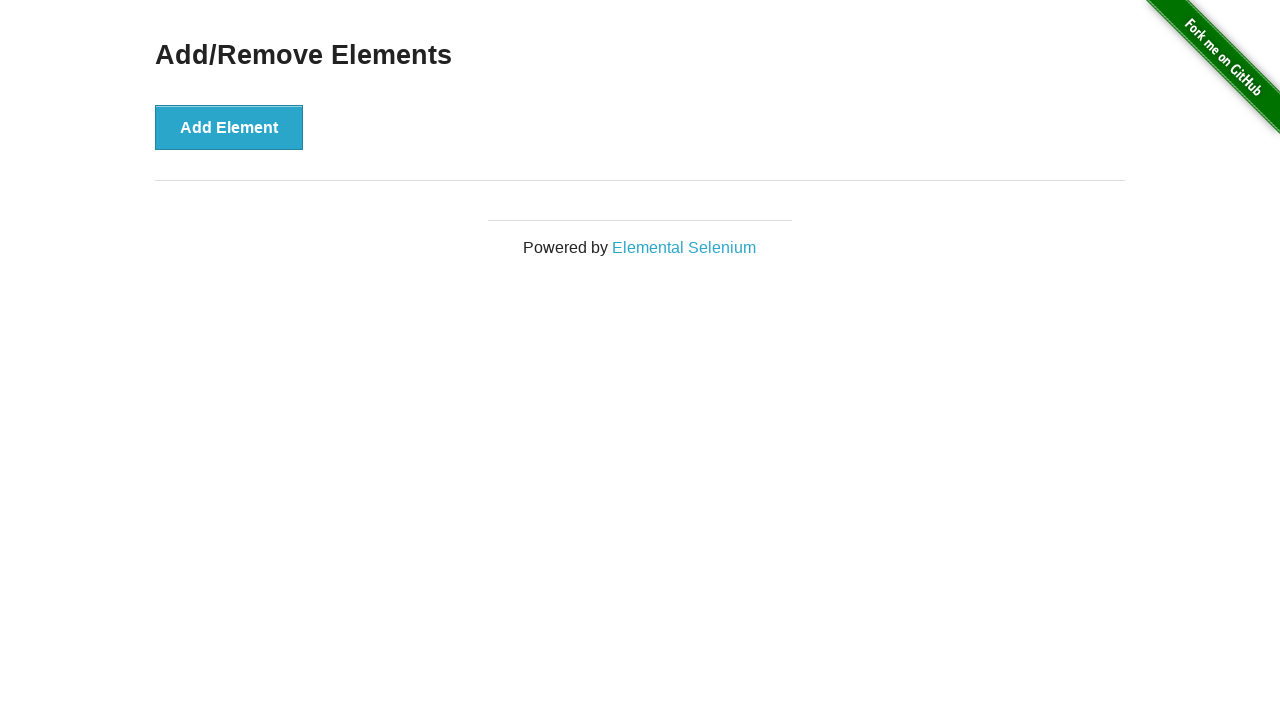

Clicked the Add Element button at (229, 127) on xpath=//*[@id='content']/div/button
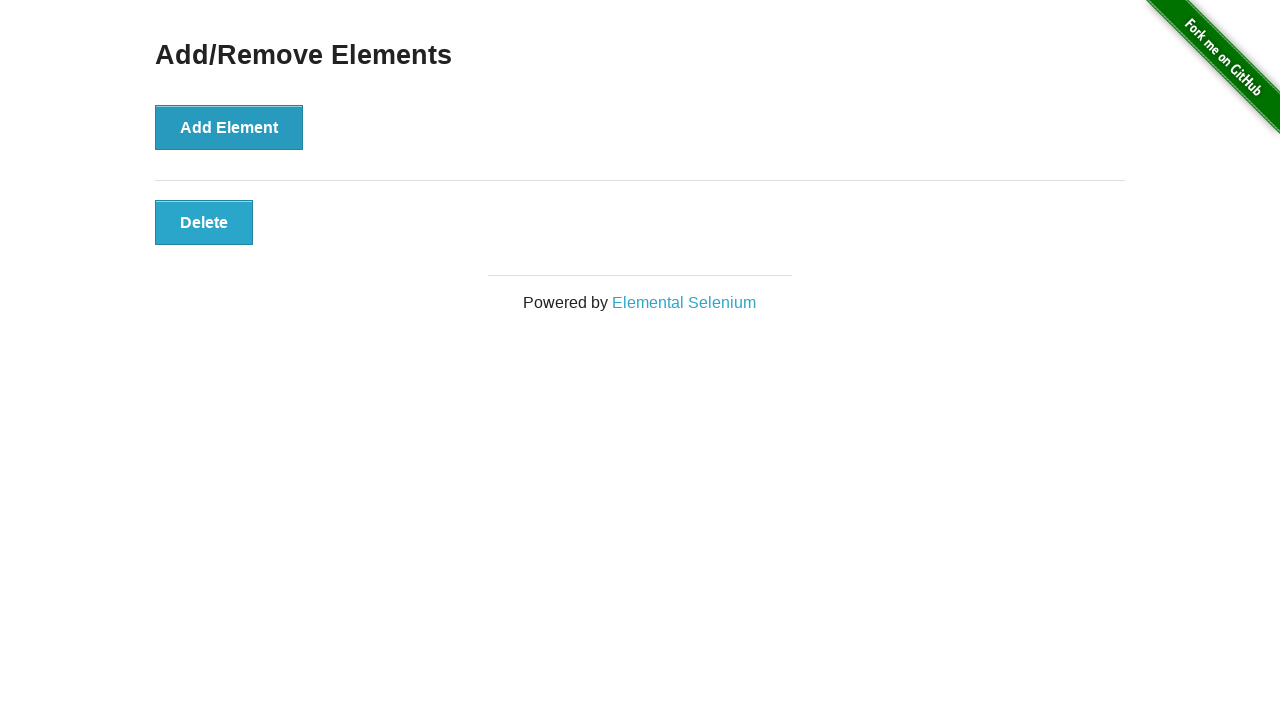

Waited for newly added element to appear
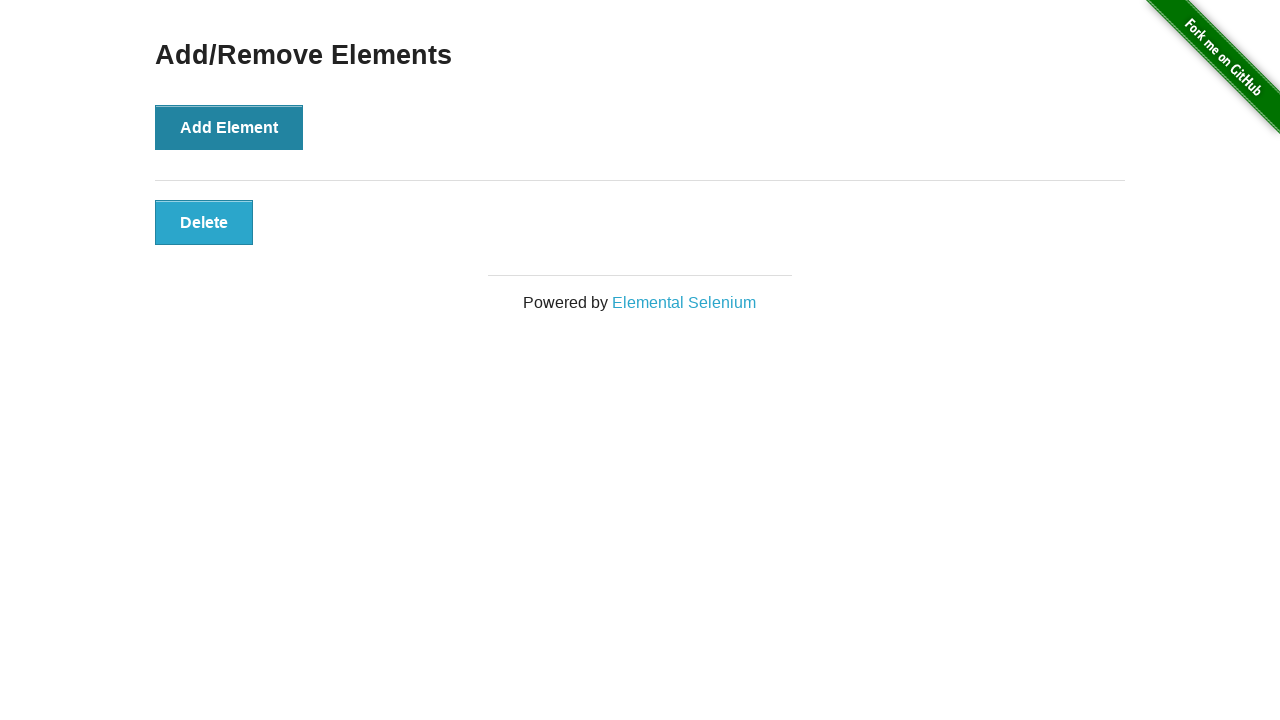

Verified that the added button displays 'Delete' text
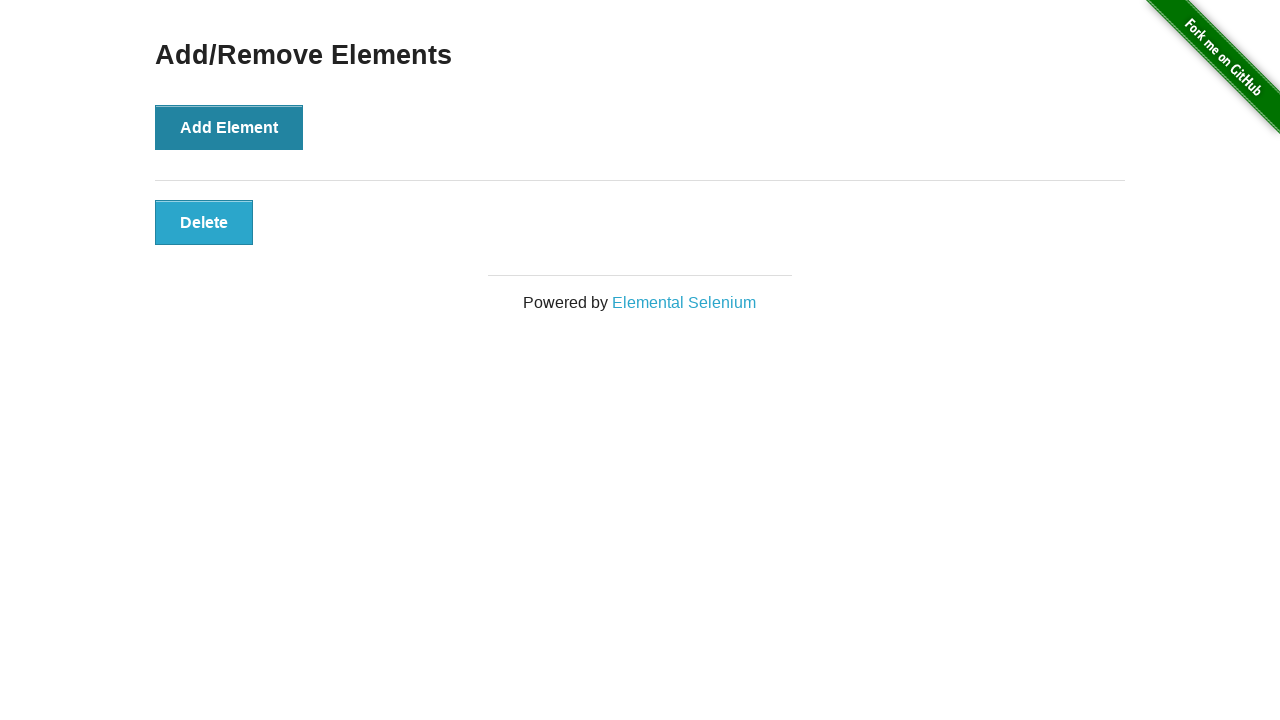

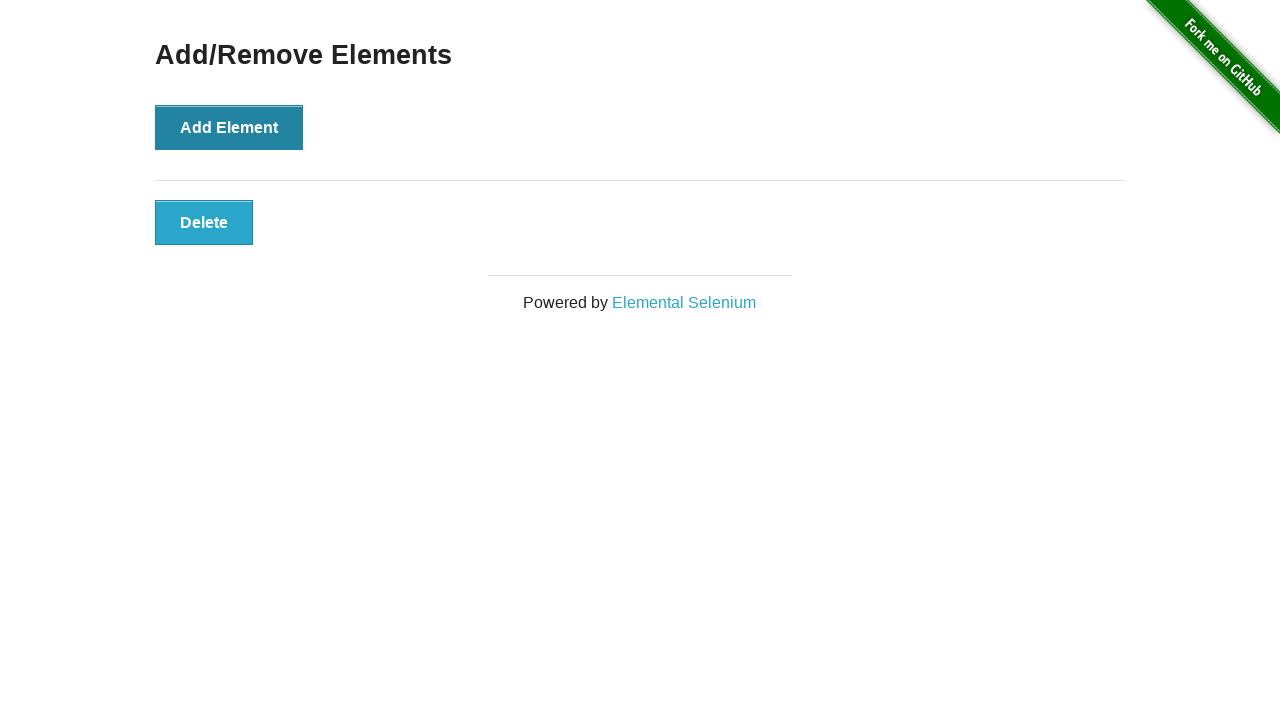